Navigates to Target Circle page and verifies that benefit cells are displayed

Starting URL: https://www.target.com/circle

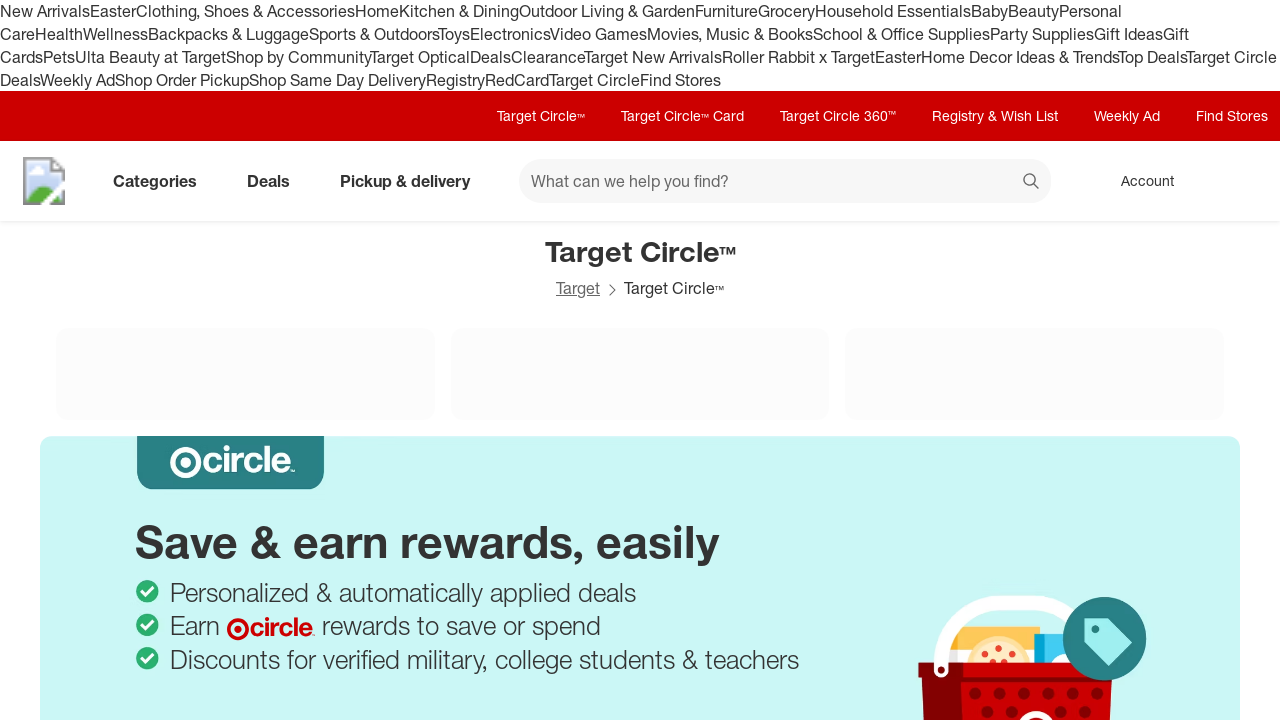

Waited for benefit cells to load on Target Circle page
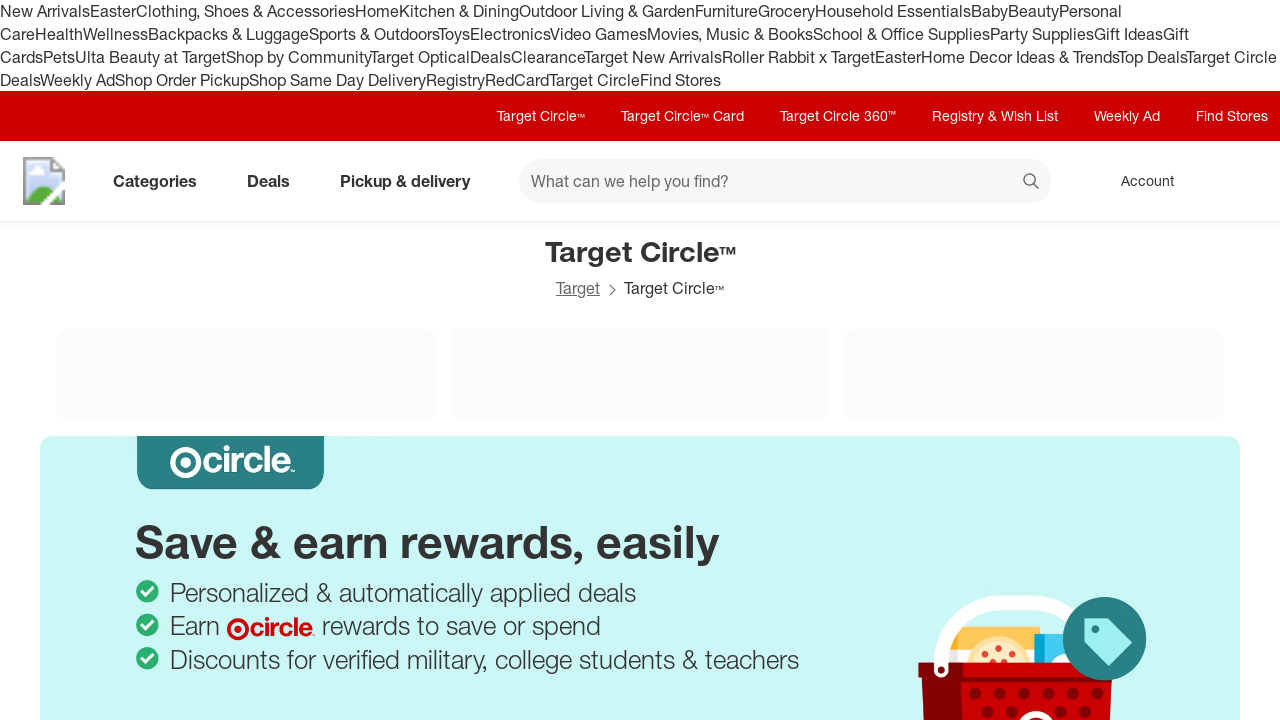

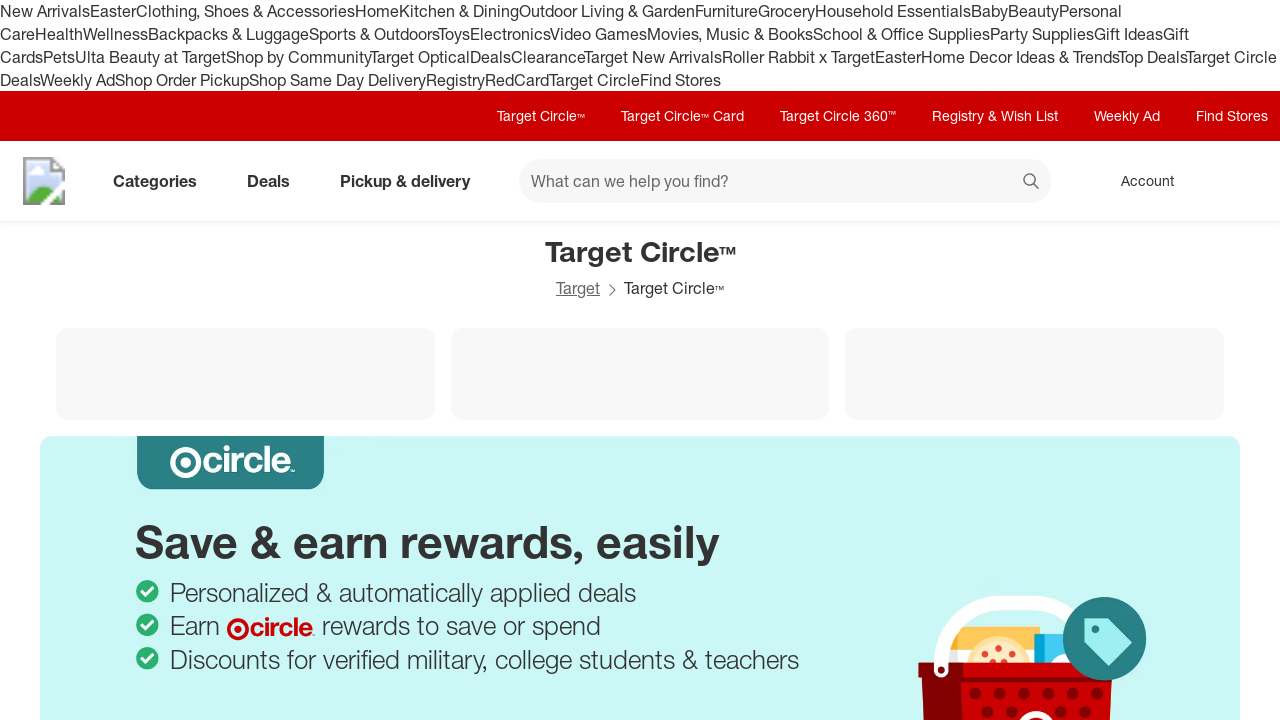